Tests React dropdown by selecting different user names and verifying the selection

Starting URL: https://react.semantic-ui.com/maximize/dropdown-example-selection/

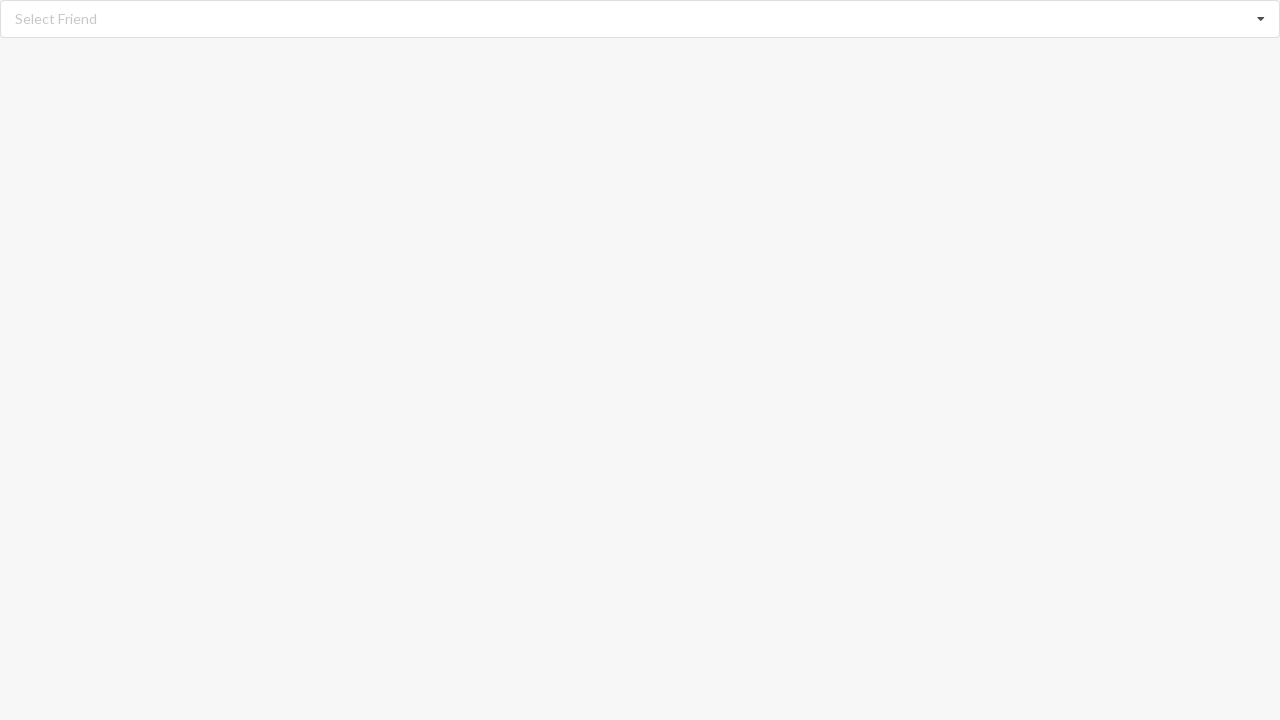

Clicked dropdown icon to open user list at (1261, 19) on xpath=//i[@class='dropdown icon']
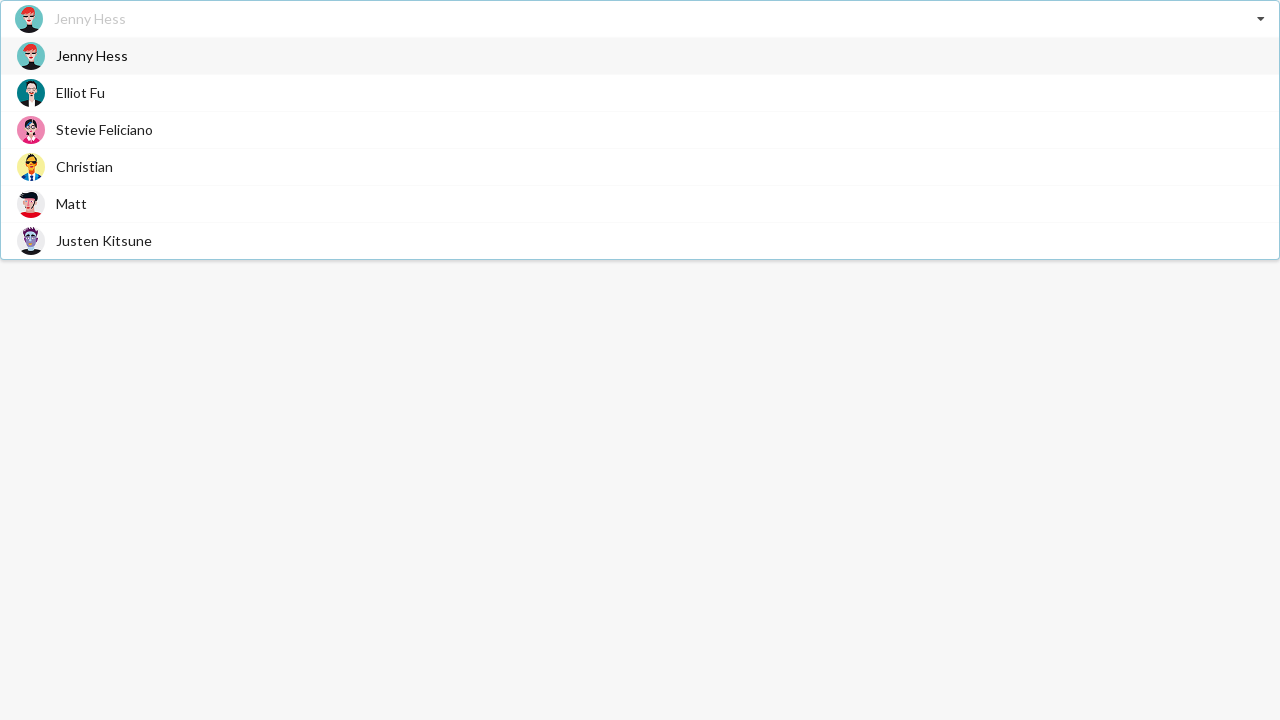

Dropdown menu items loaded
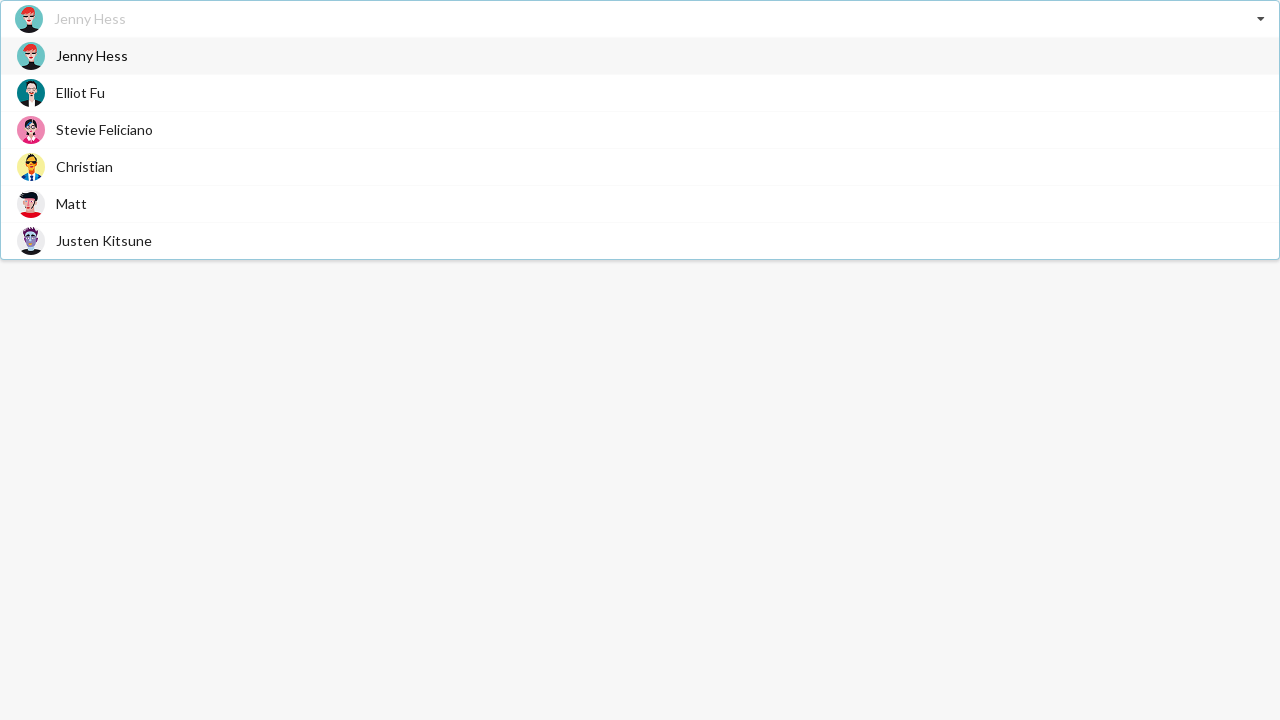

Selected 'Elliot Fu' from dropdown at (80, 92) on xpath=//div[@class='item']/span[@class='text' and text()='Elliot Fu']
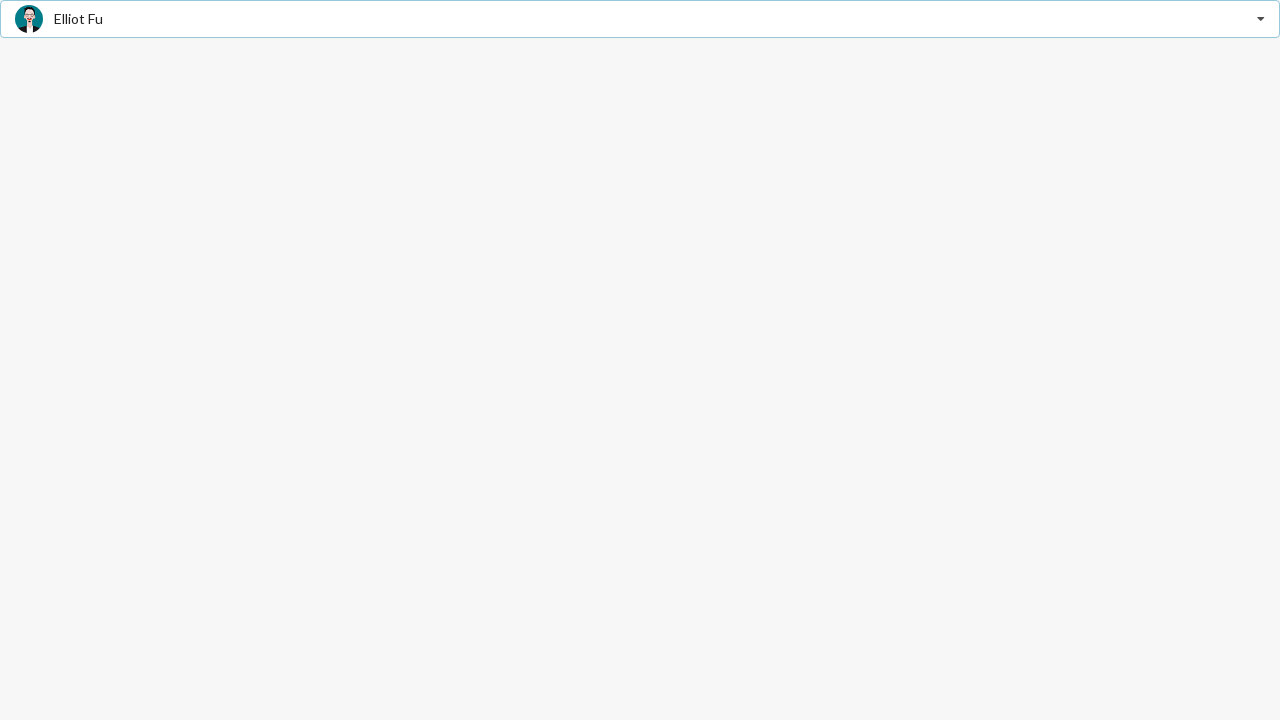

Verified 'Elliot Fu' is selected in dropdown
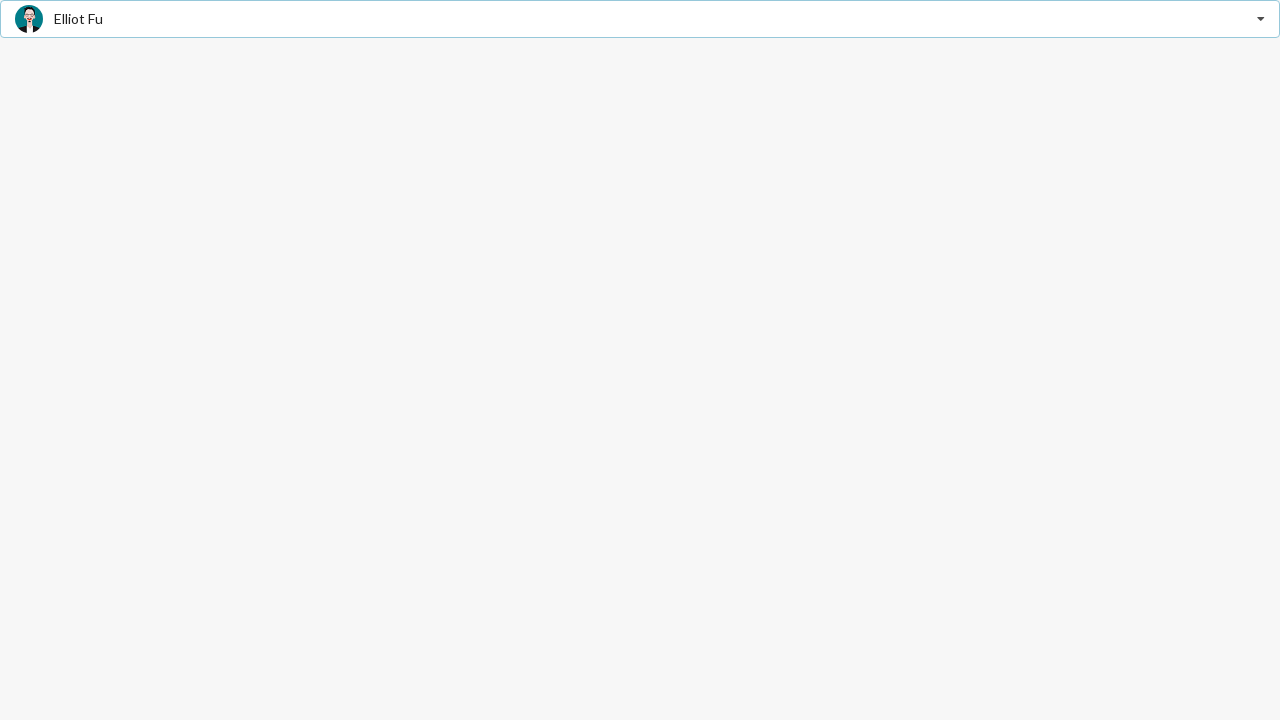

Clicked dropdown icon to open user list again at (1261, 19) on xpath=//i[@class='dropdown icon']
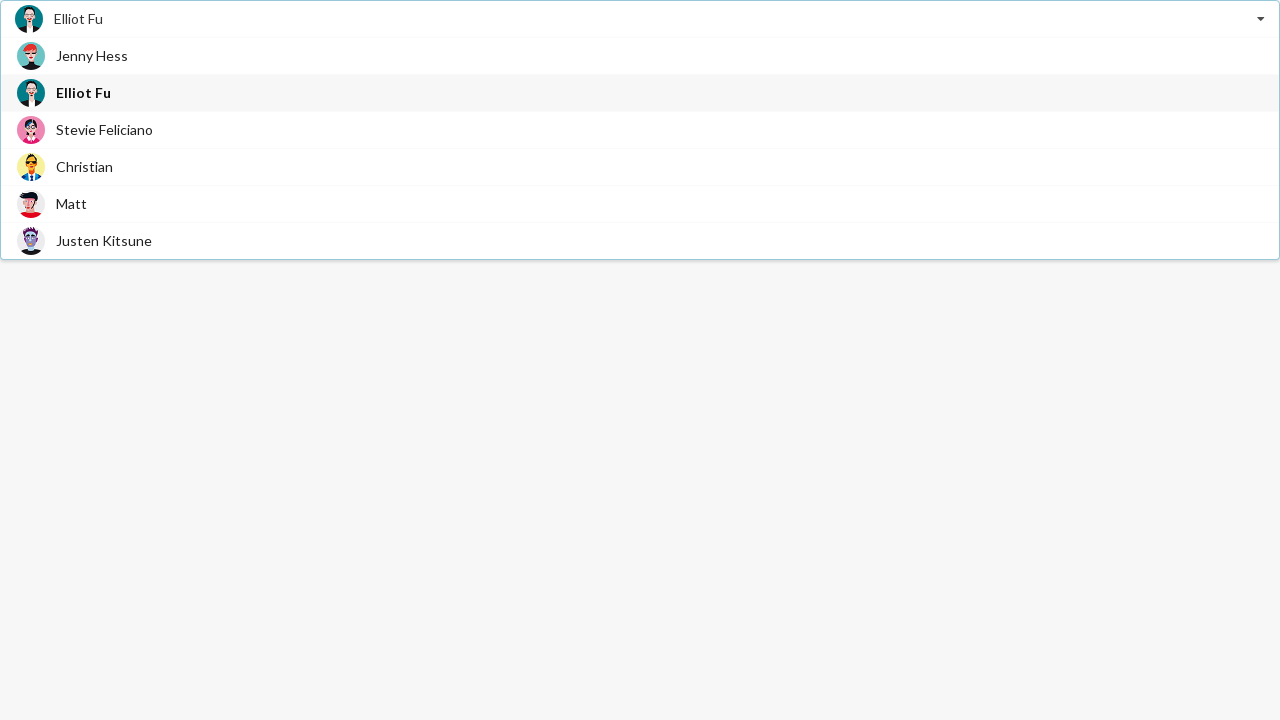

Dropdown menu items loaded
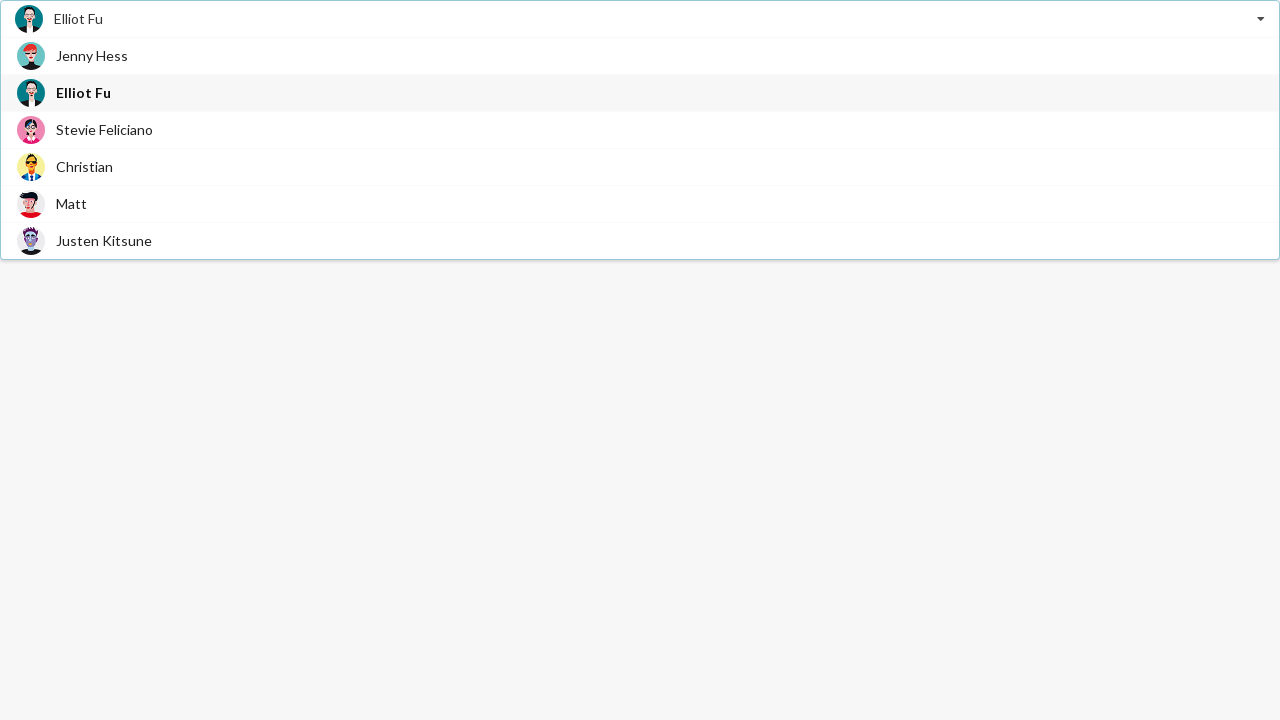

Selected 'Stevie Feliciano' from dropdown at (104, 130) on xpath=//div[@class='item']/span[@class='text' and text()='Stevie Feliciano']
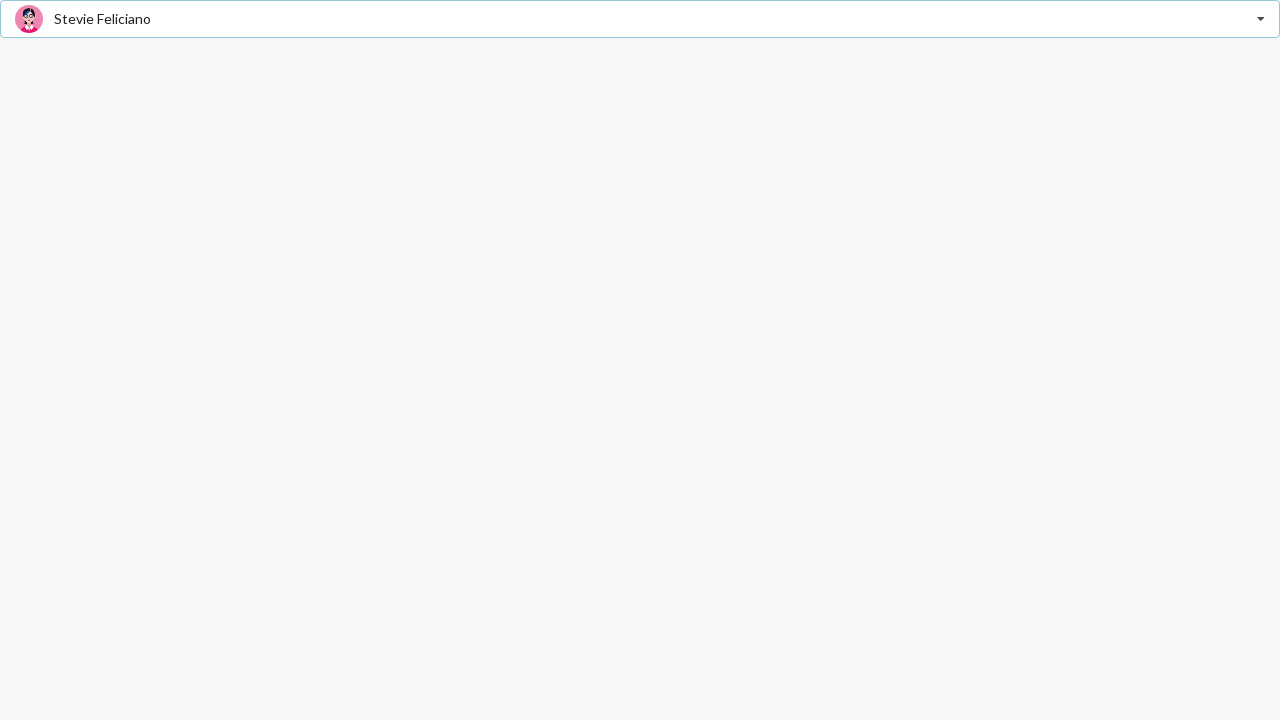

Verified 'Stevie Feliciano' is selected in dropdown
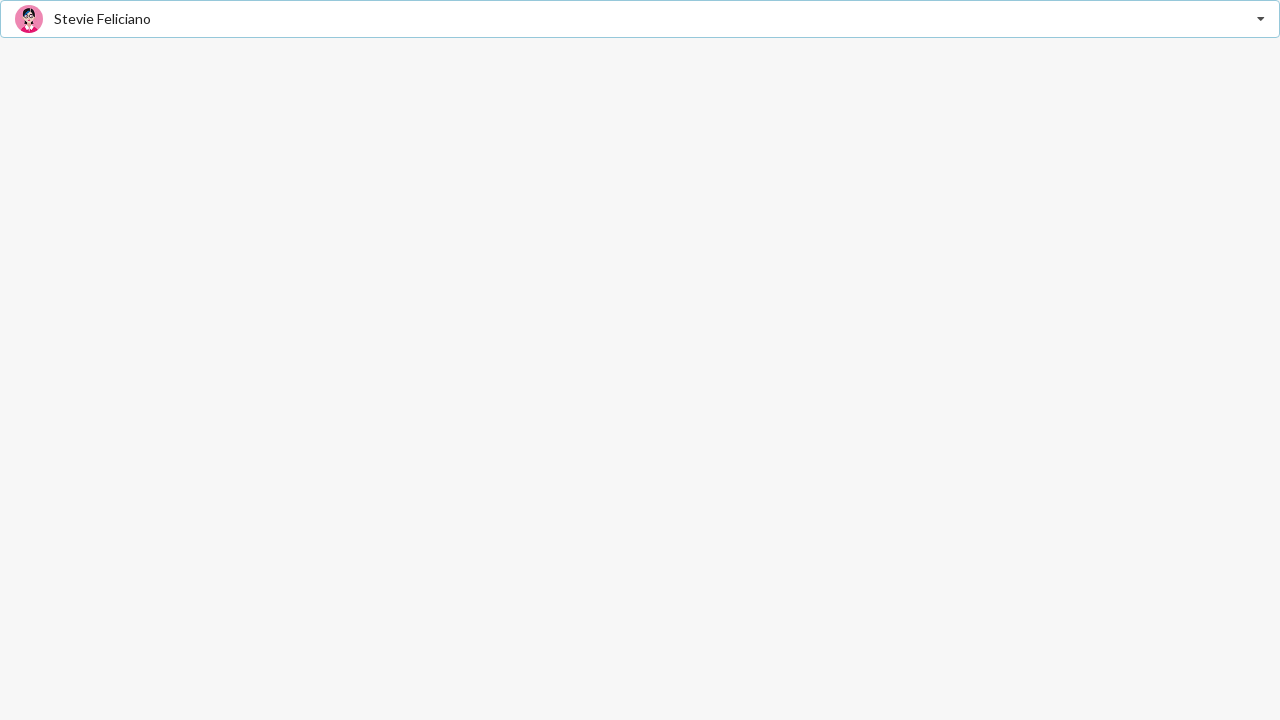

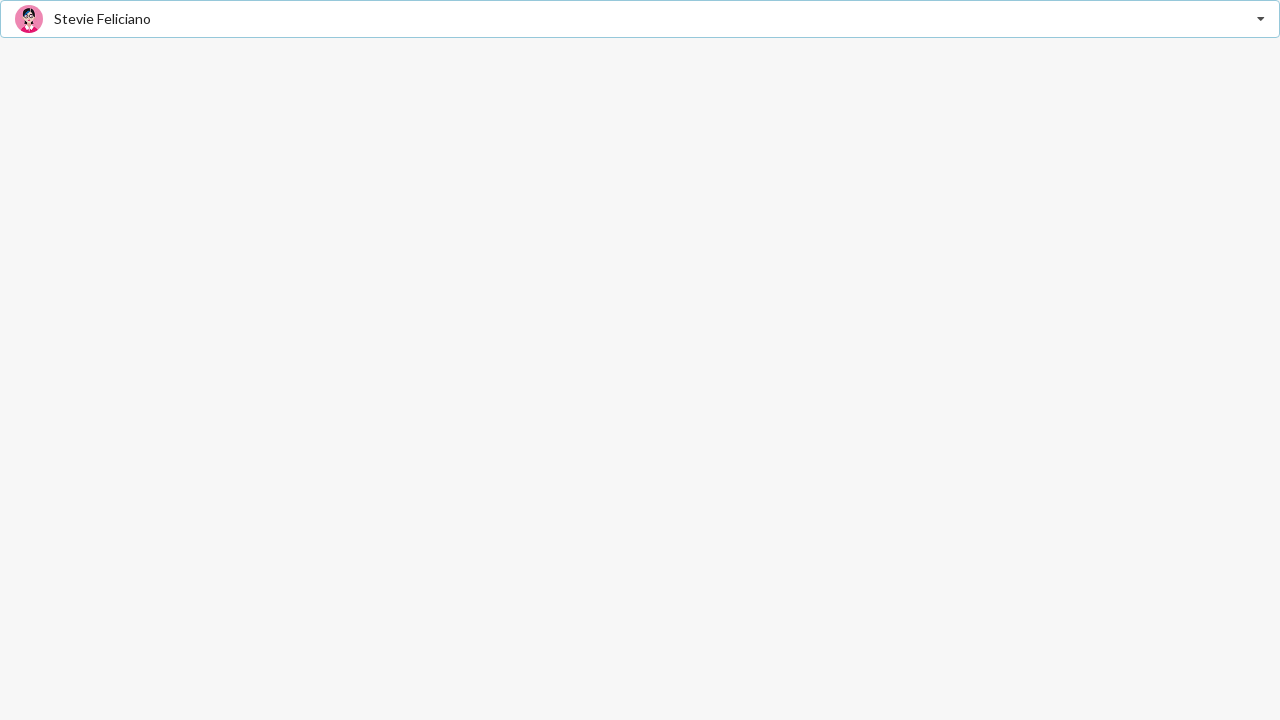